Tests e-commerce cart functionality by searching through product listings and adding specific items (Broccoli and Cucumber) to the shopping cart.

Starting URL: https://rahulshettyacademy.com/seleniumPractise/#/

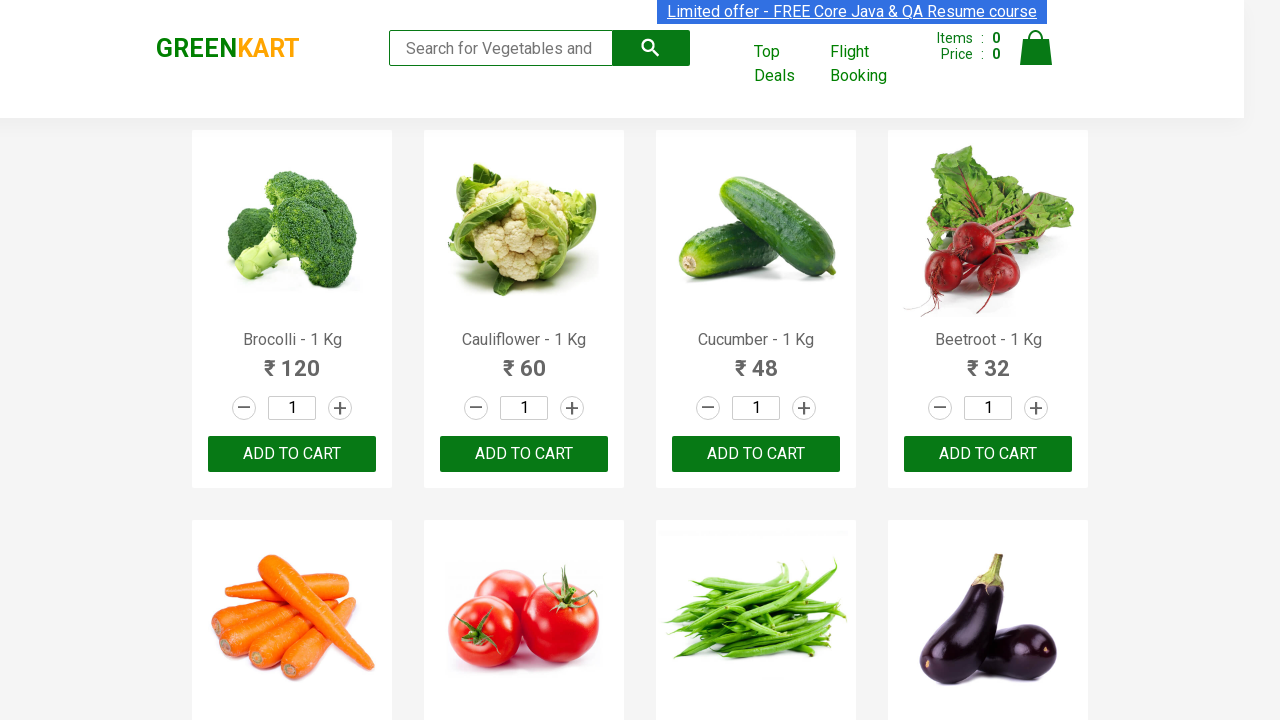

Waited for product listings to load
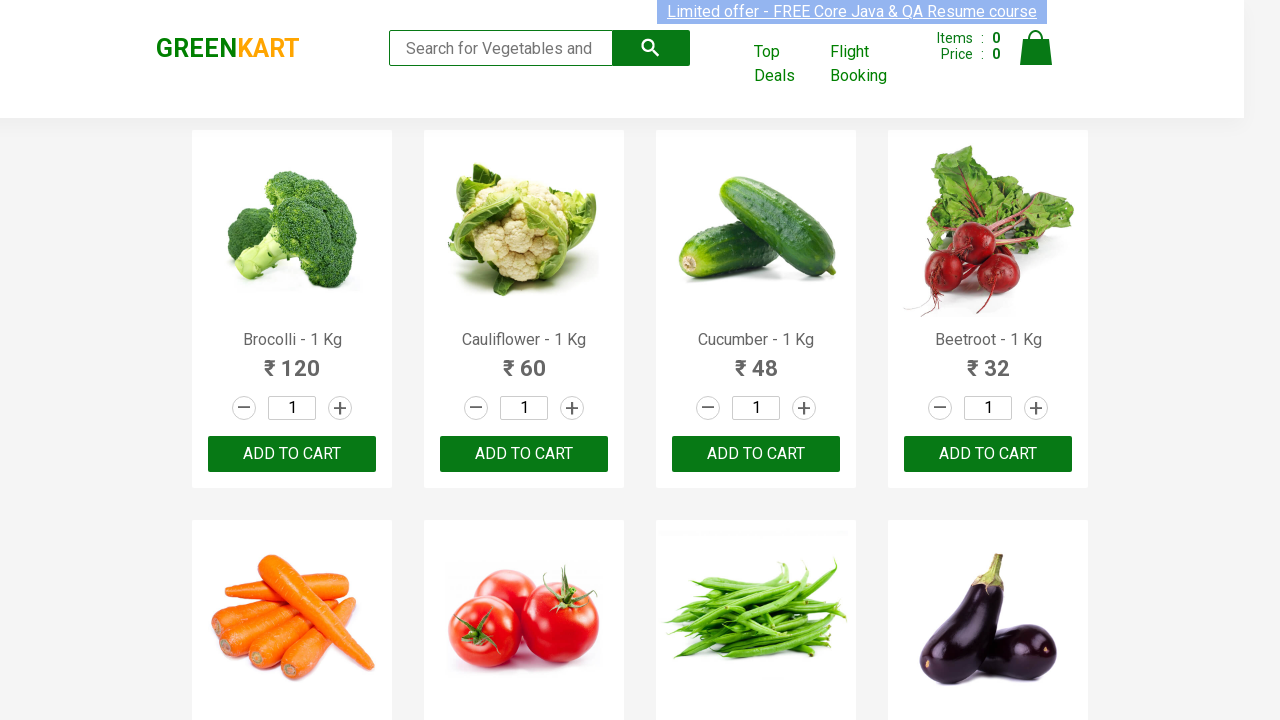

Clicked 'ADD TO CART' button for Brocolli at (292, 454) on xpath=//button[text()='ADD TO CART'] >> nth=0
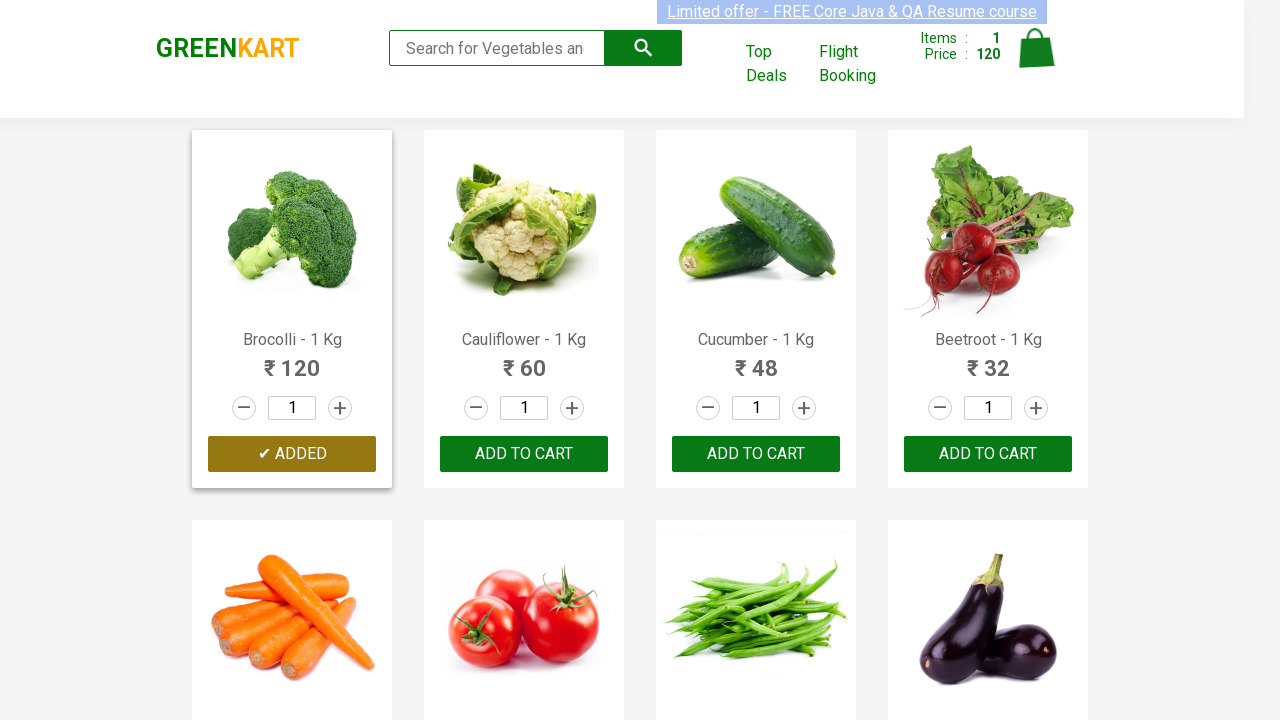

Clicked 'ADD TO CART' button for Cucumber at (988, 454) on xpath=//button[text()='ADD TO CART'] >> nth=2
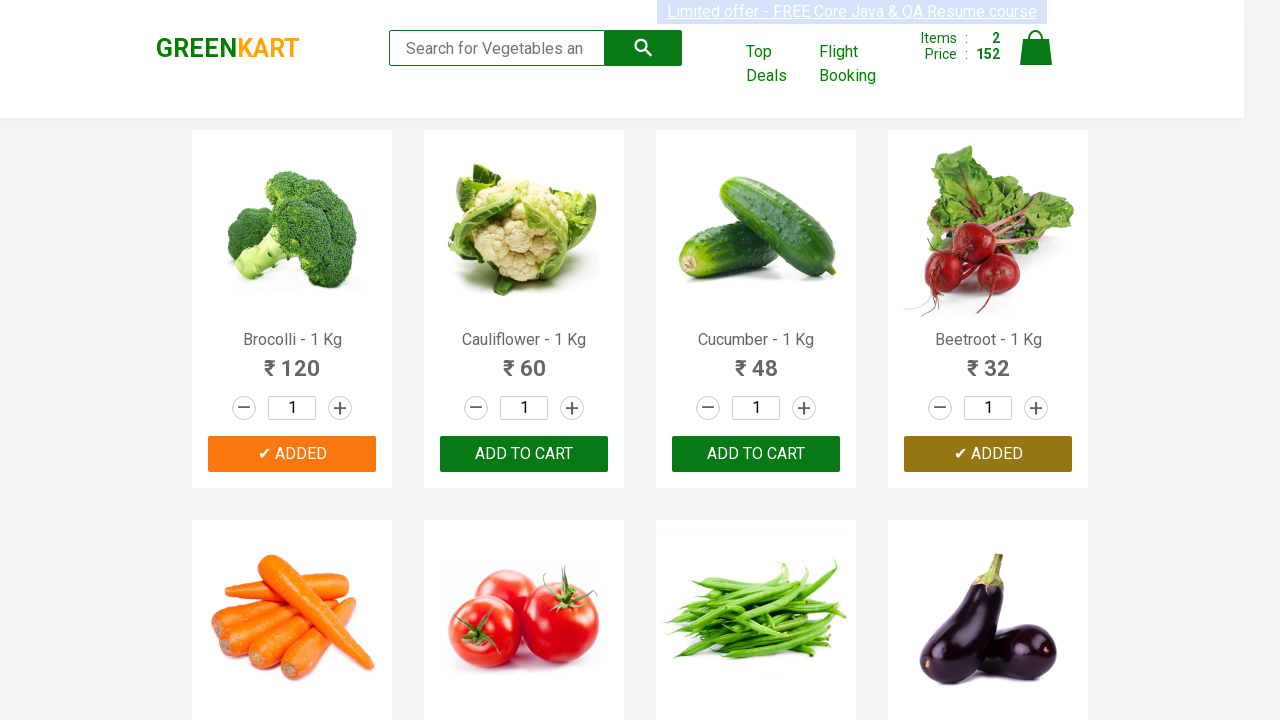

Successfully added all requested items (Broccoli and Cucumber) to cart
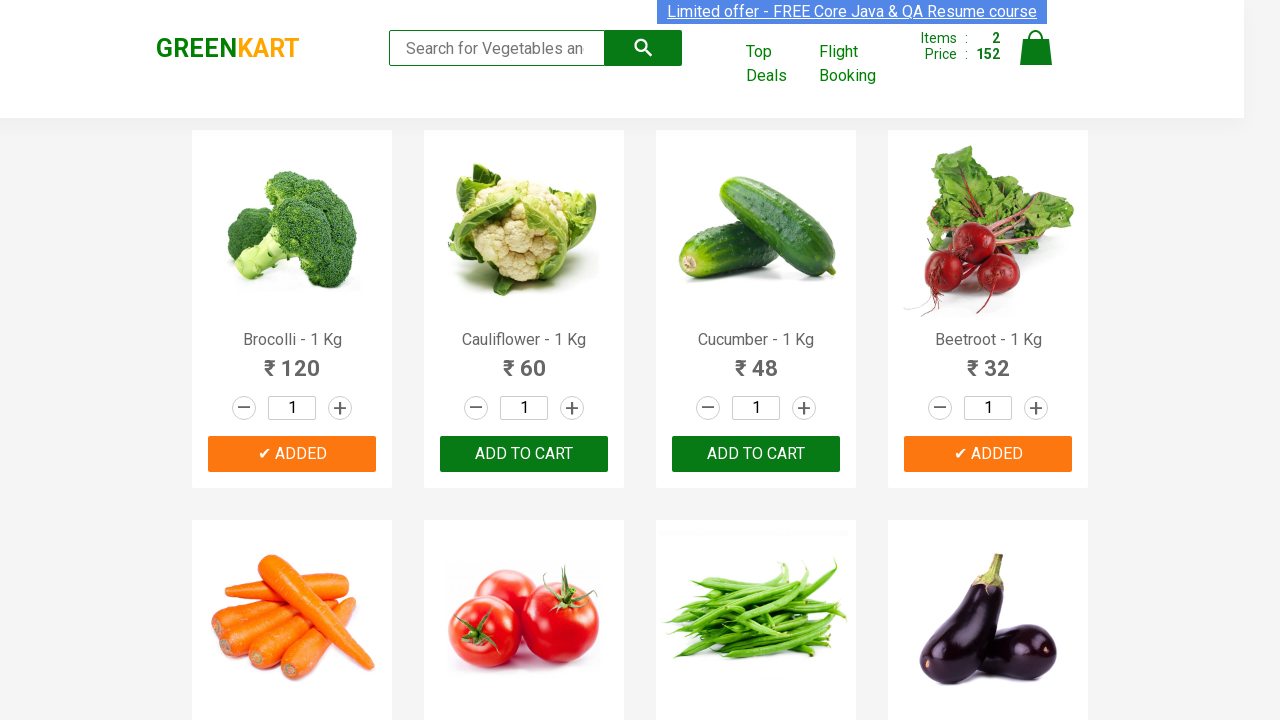

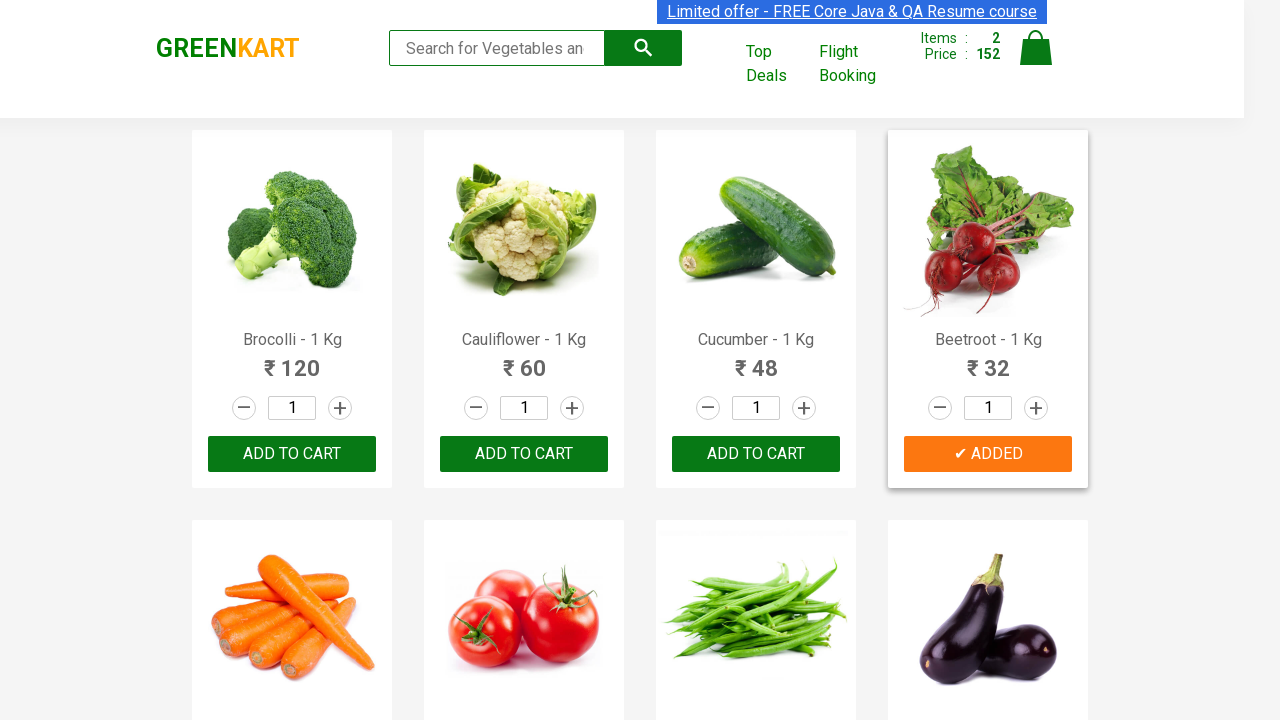